Tests form filling functionality by populating various input fields with data and submitting the form, then verifies the zip code field's background color

Starting URL: https://bonigarcia.dev/selenium-webdriver-java/data-types.html

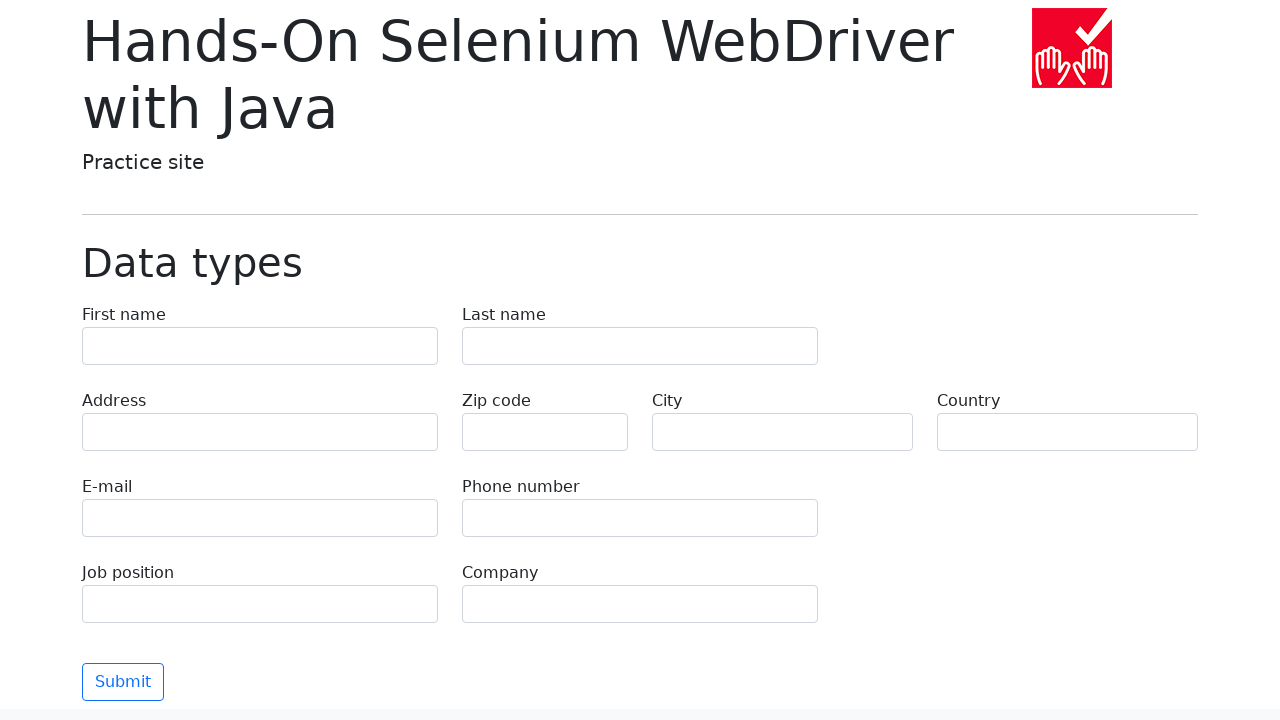

Filled first name field with 'Иван' on input[name='first-name']
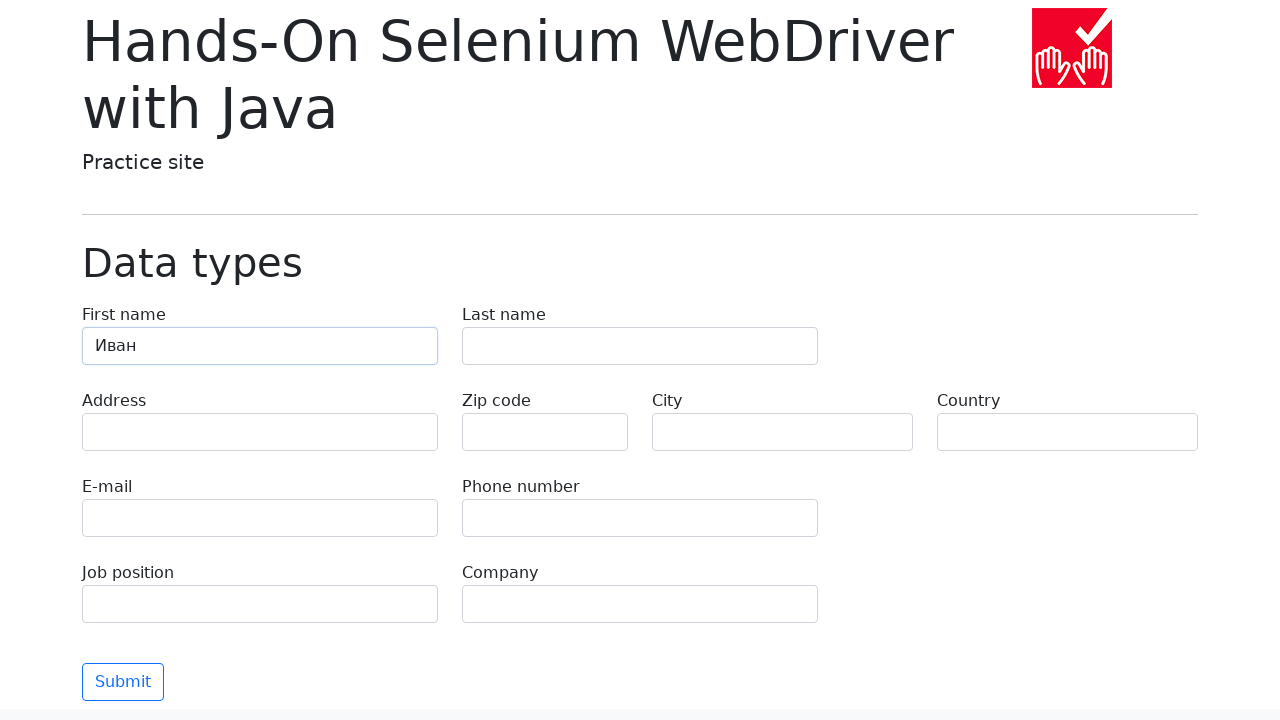

Filled last name field with 'Петров' on input[name='last-name']
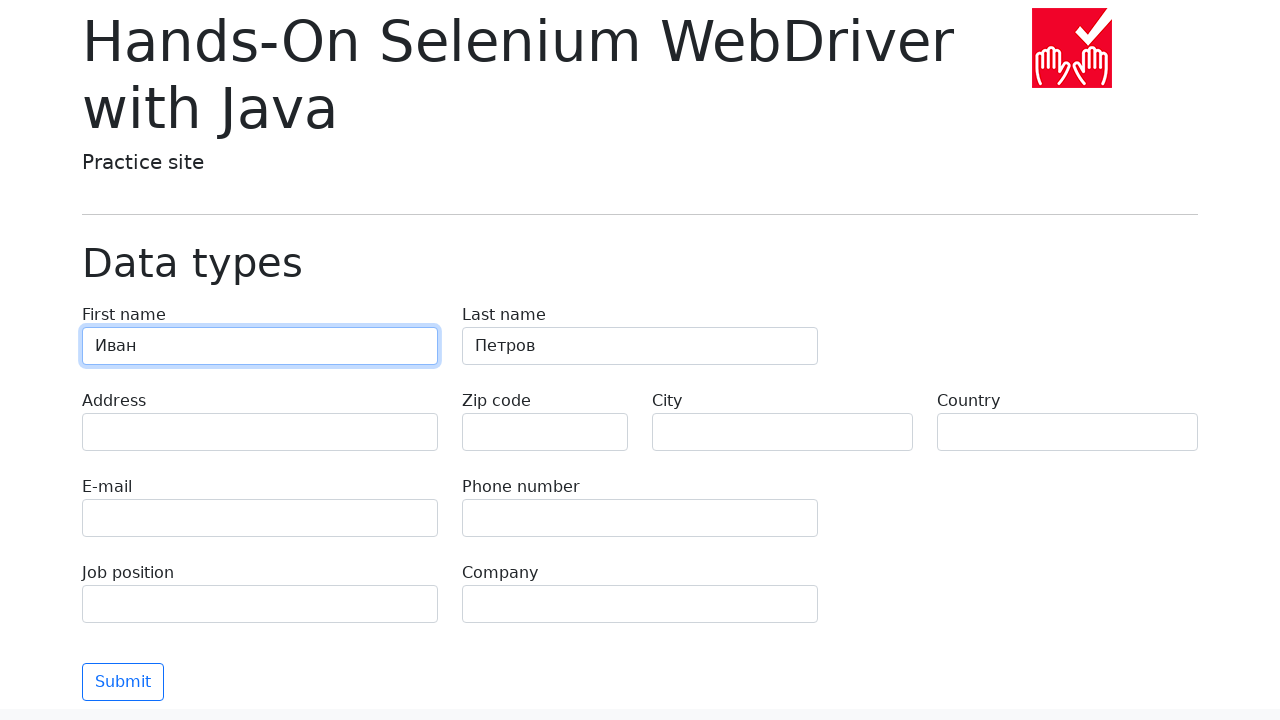

Filled address field with 'Ленина, 55-3' on input[name='address']
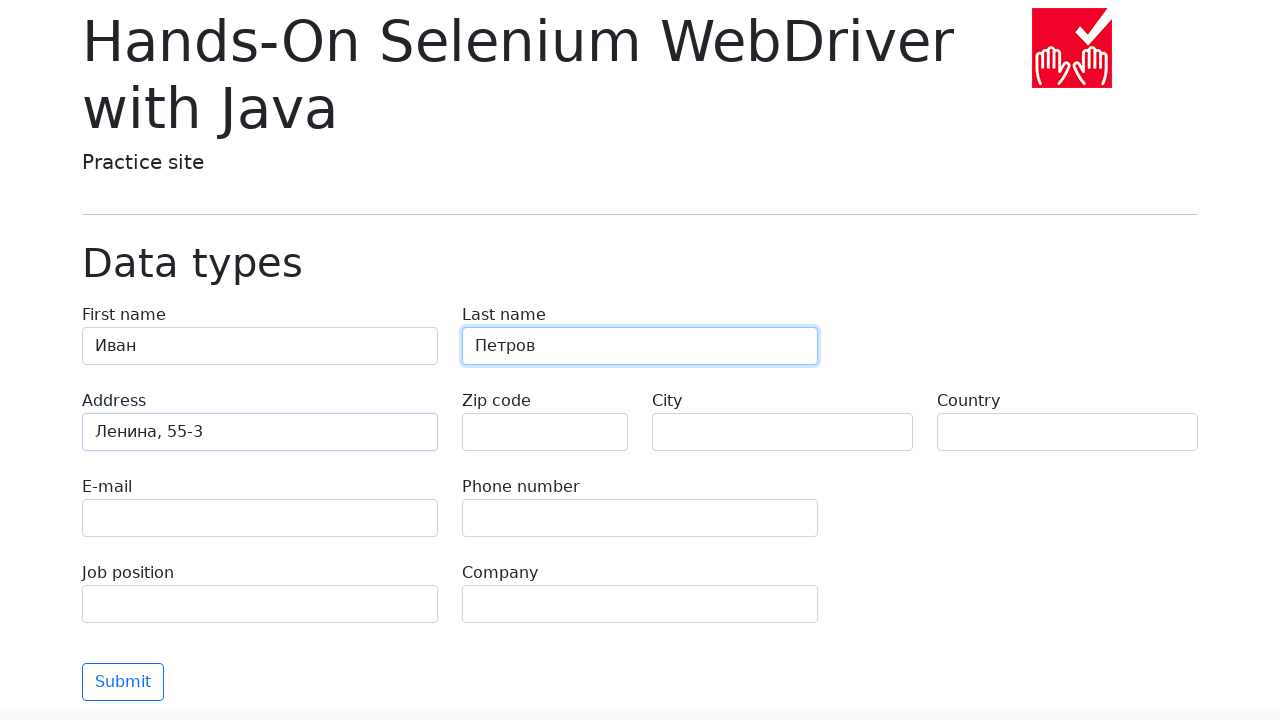

Filled email field with 'test@skypro.com' on input[name='e-mail']
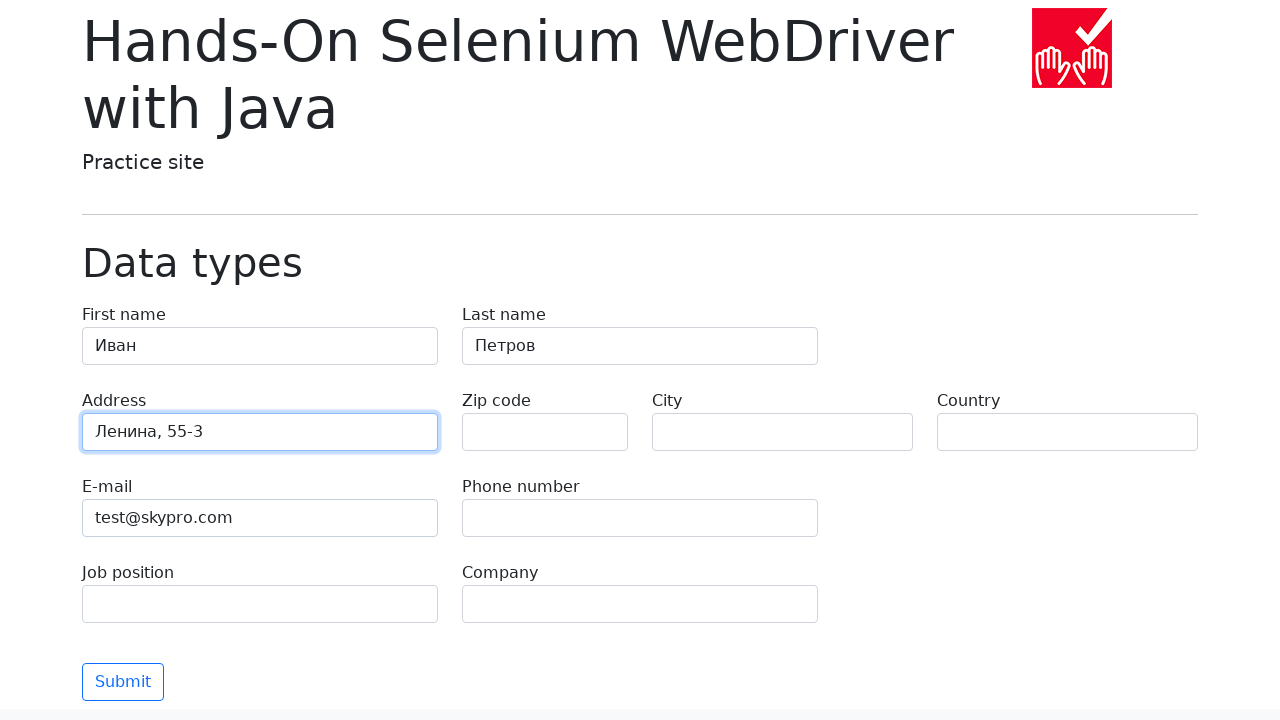

Filled phone field with '+7985899998787' on input[name='phone']
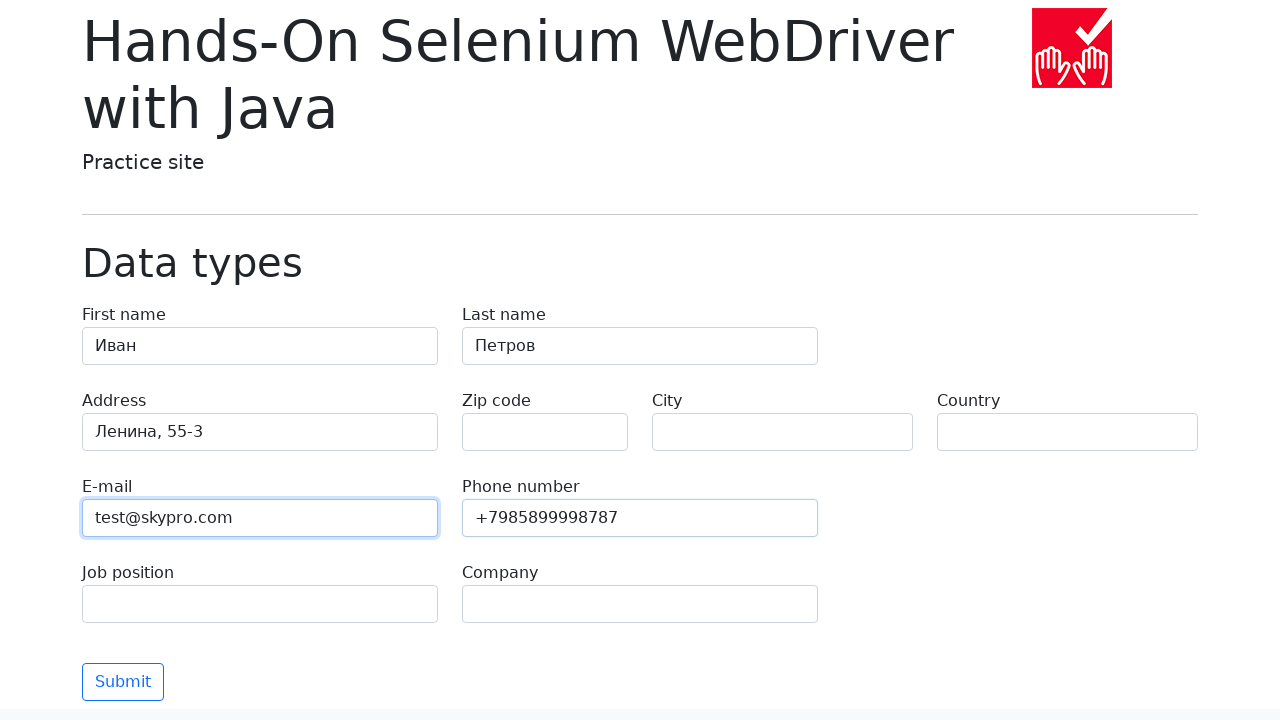

Filled city field with 'Москва' on input[name='city']
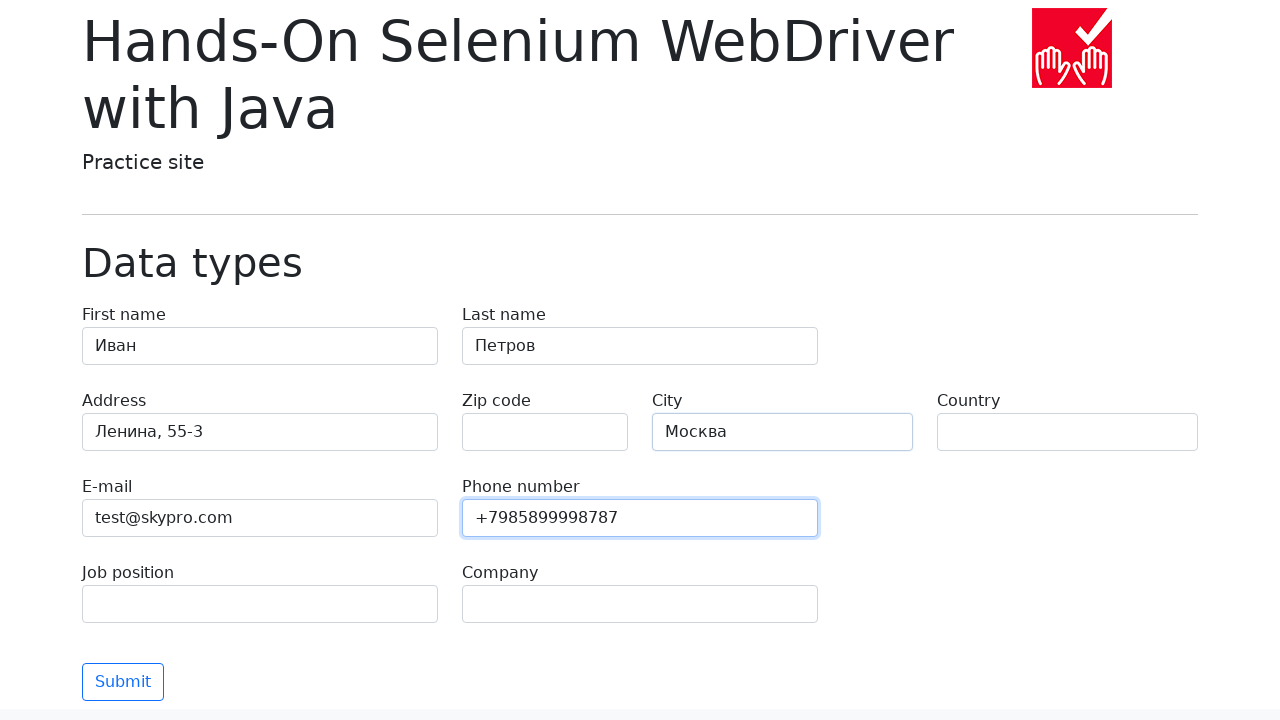

Filled country field with 'Россия' on input[name='country']
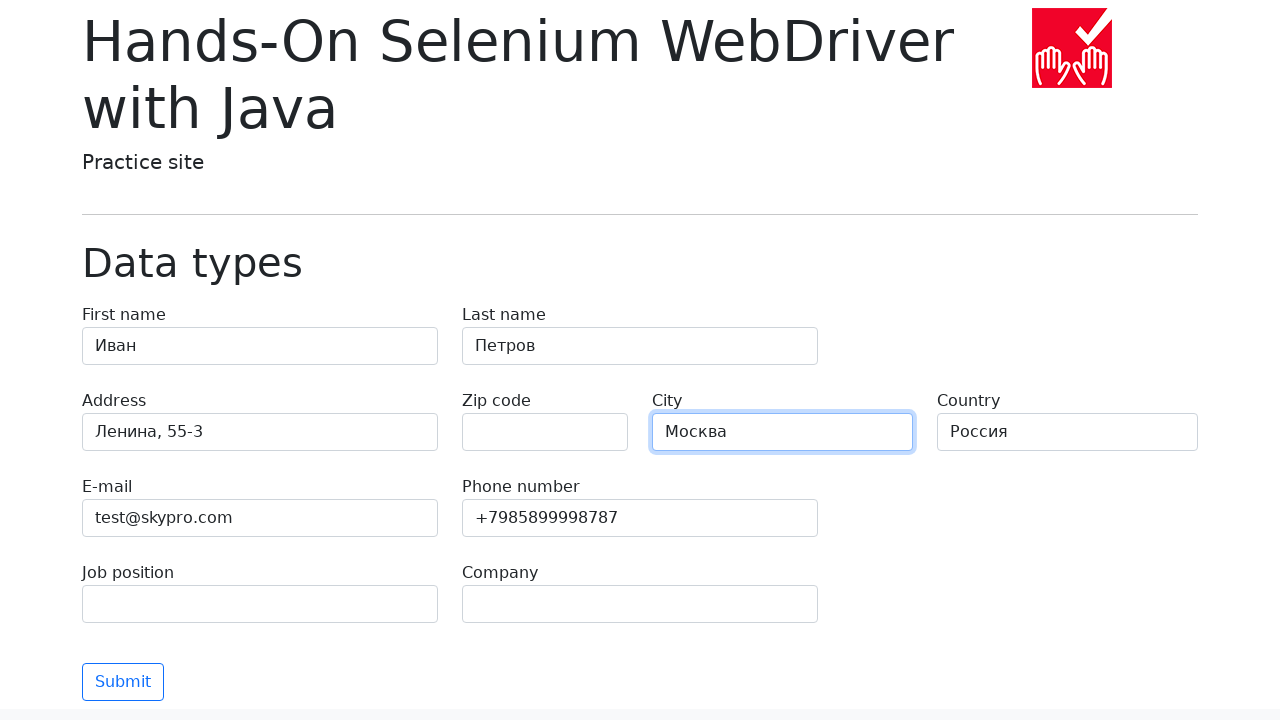

Filled job position field with 'QA' on input[name='job-position']
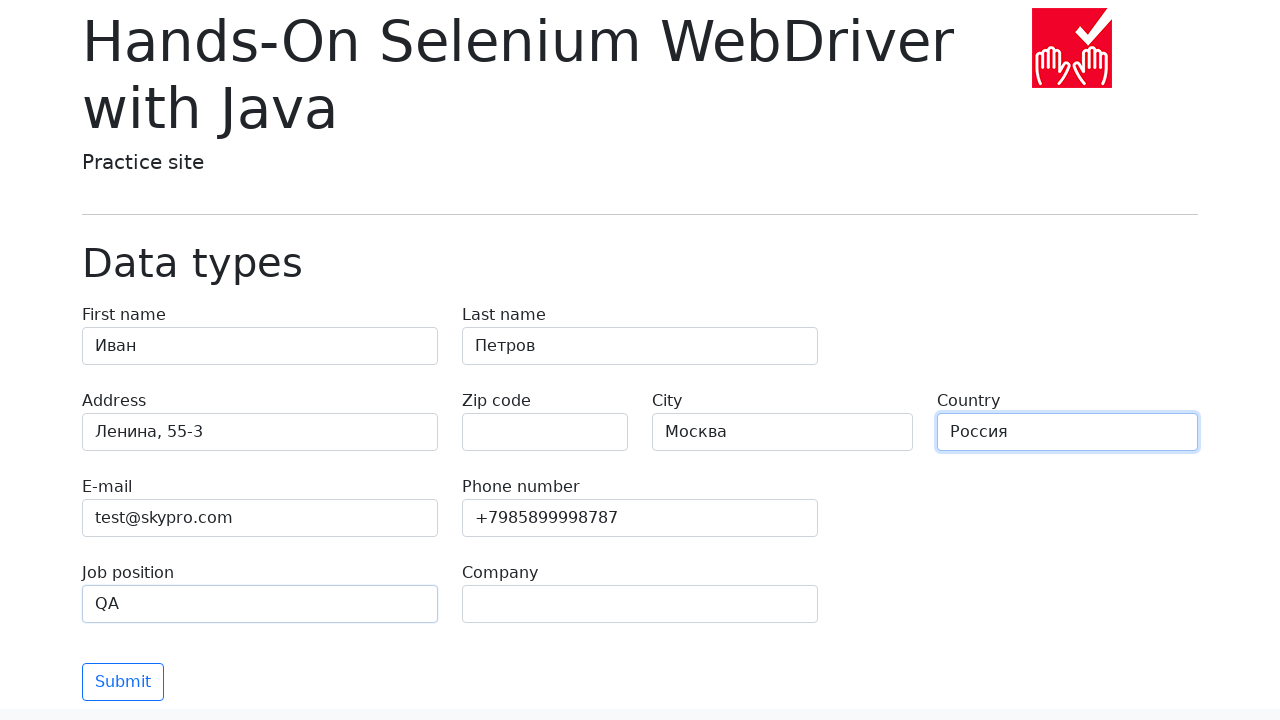

Filled company field with 'SkyPro' on input[name='company']
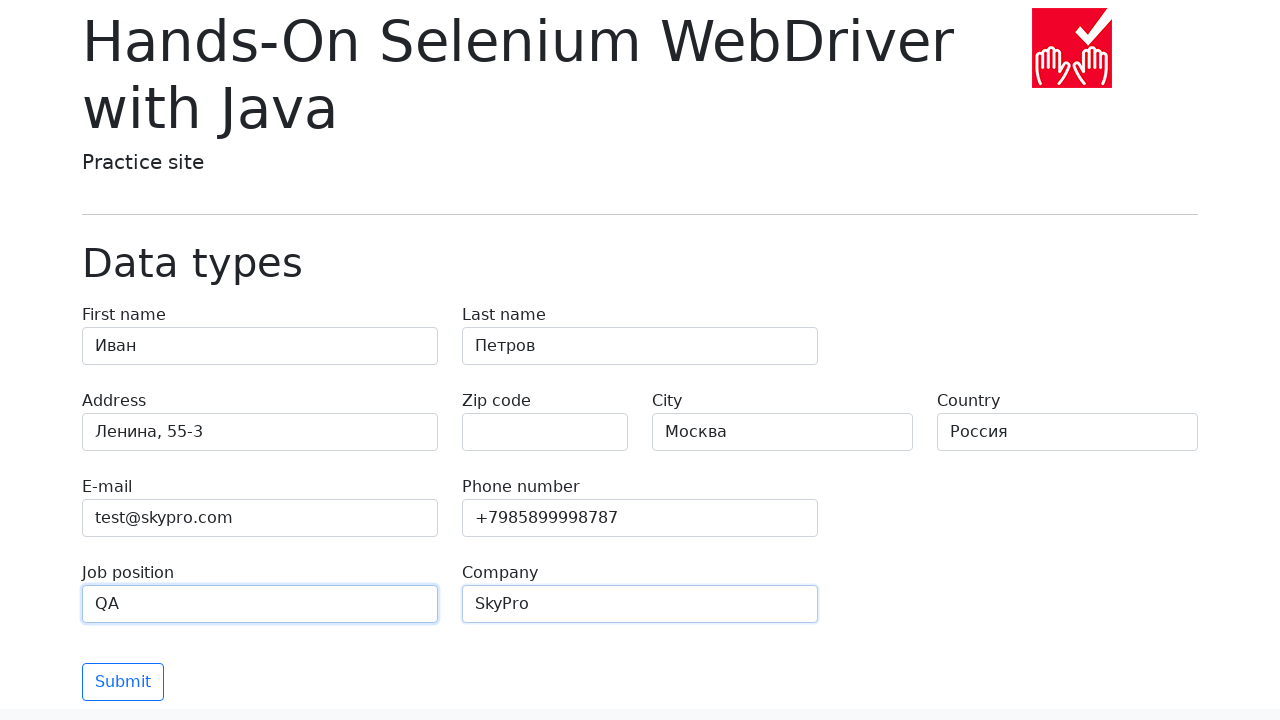

Clicked submit button to submit the form at (123, 682) on button[type='submit']
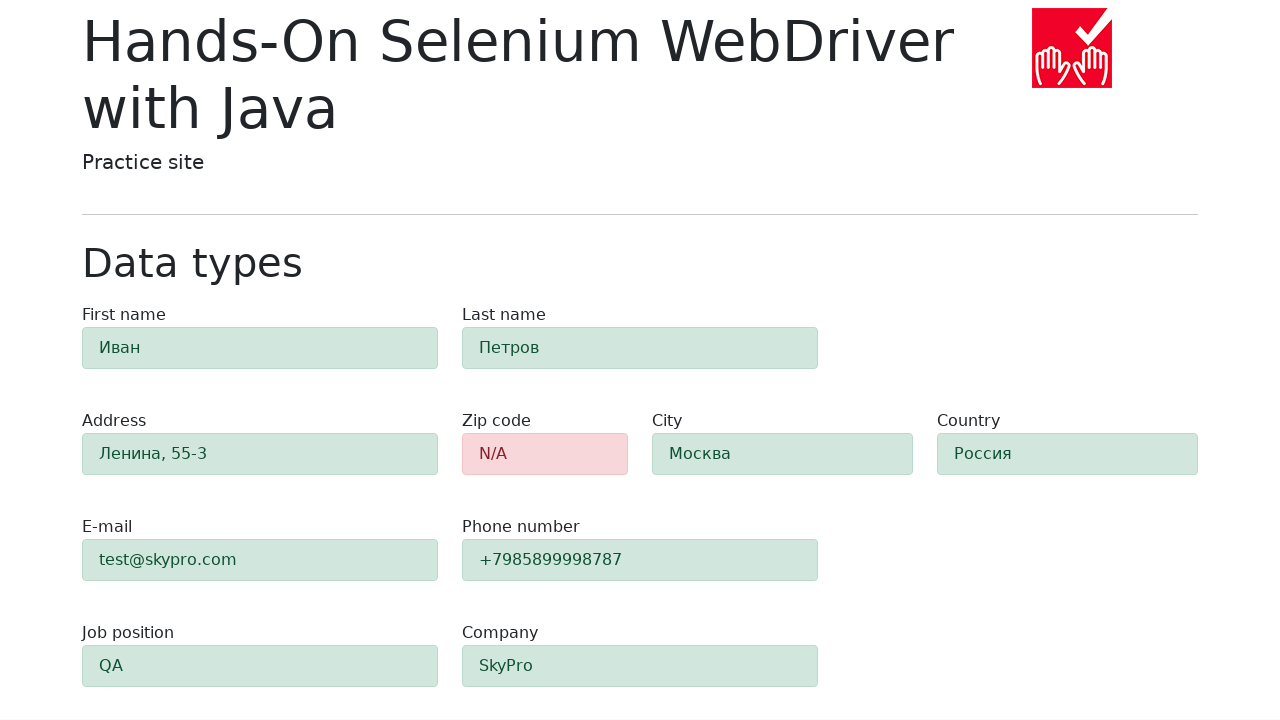

Waited 1000ms for form submission to process
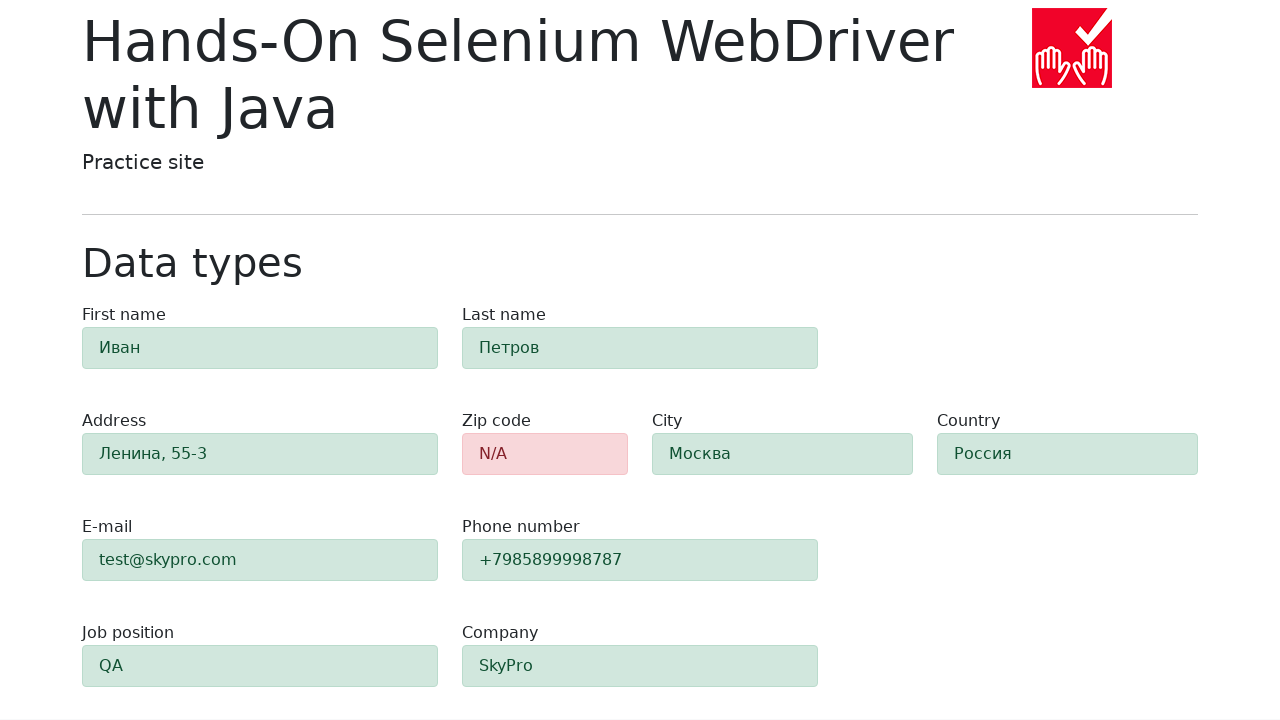

Located zip code field element
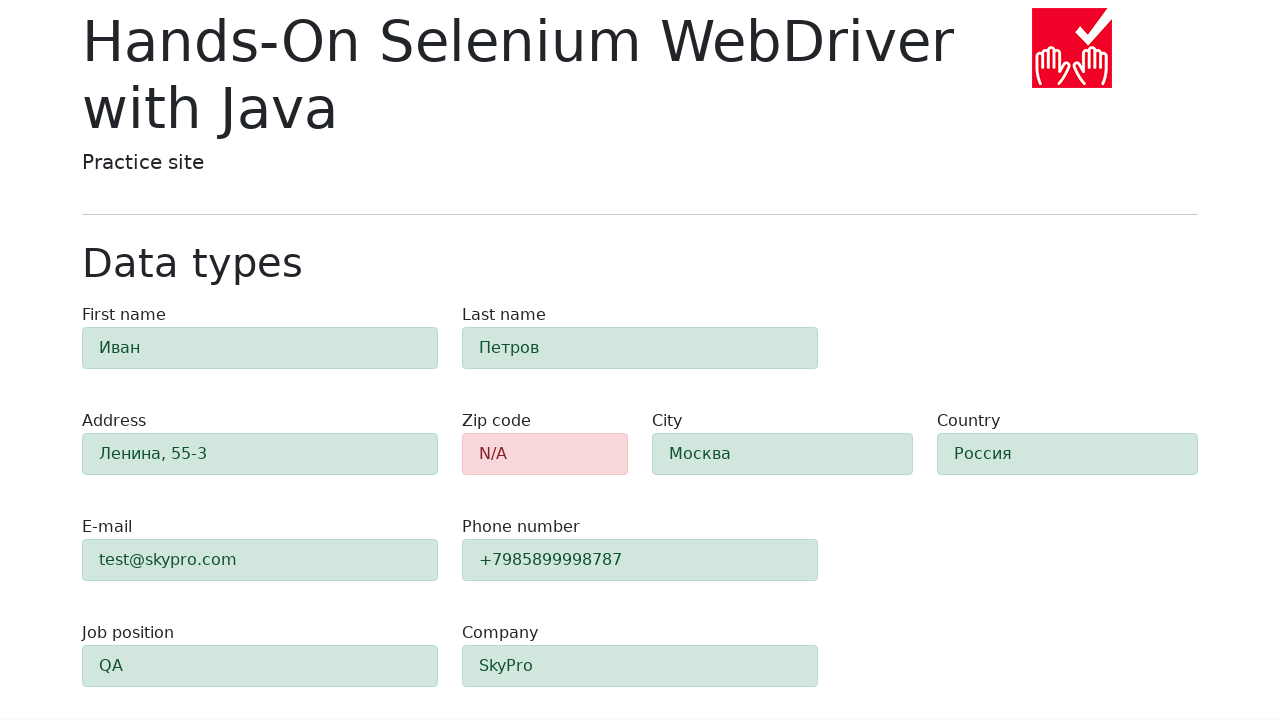

Retrieved zip code field background color: rgb(248, 215, 218)
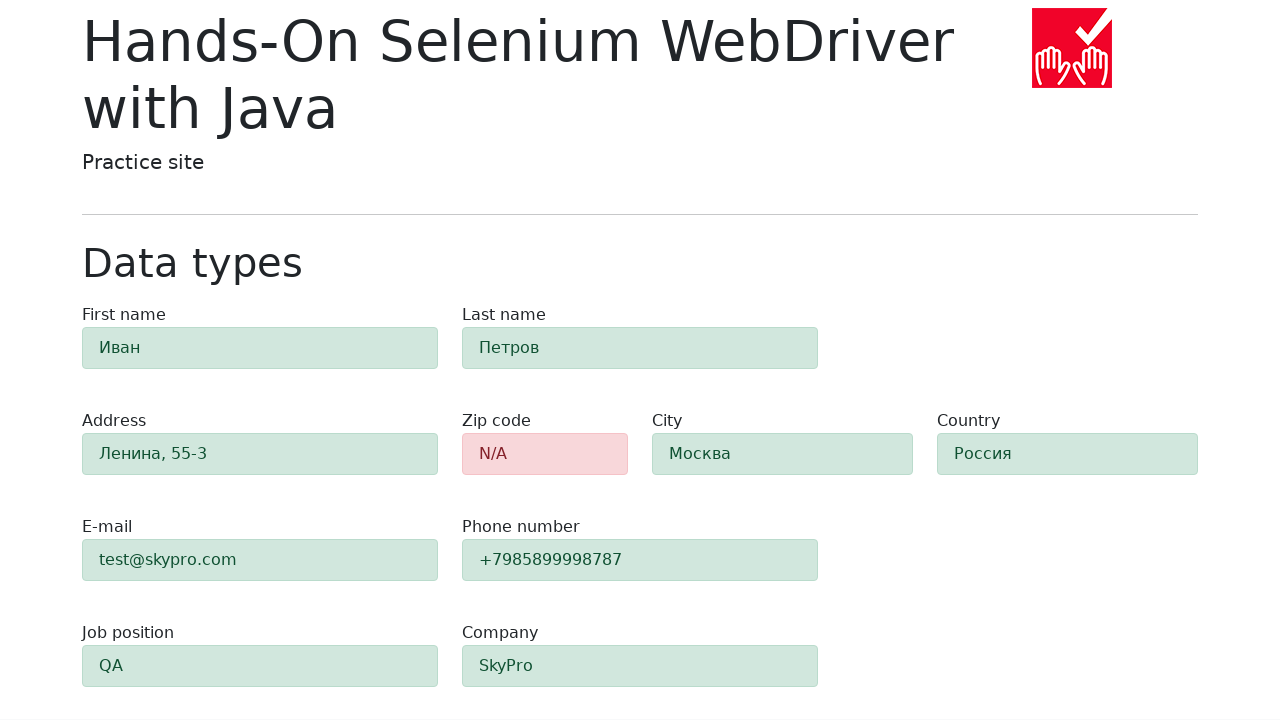

Verified zip code field background color is rgb(248, 215, 218)
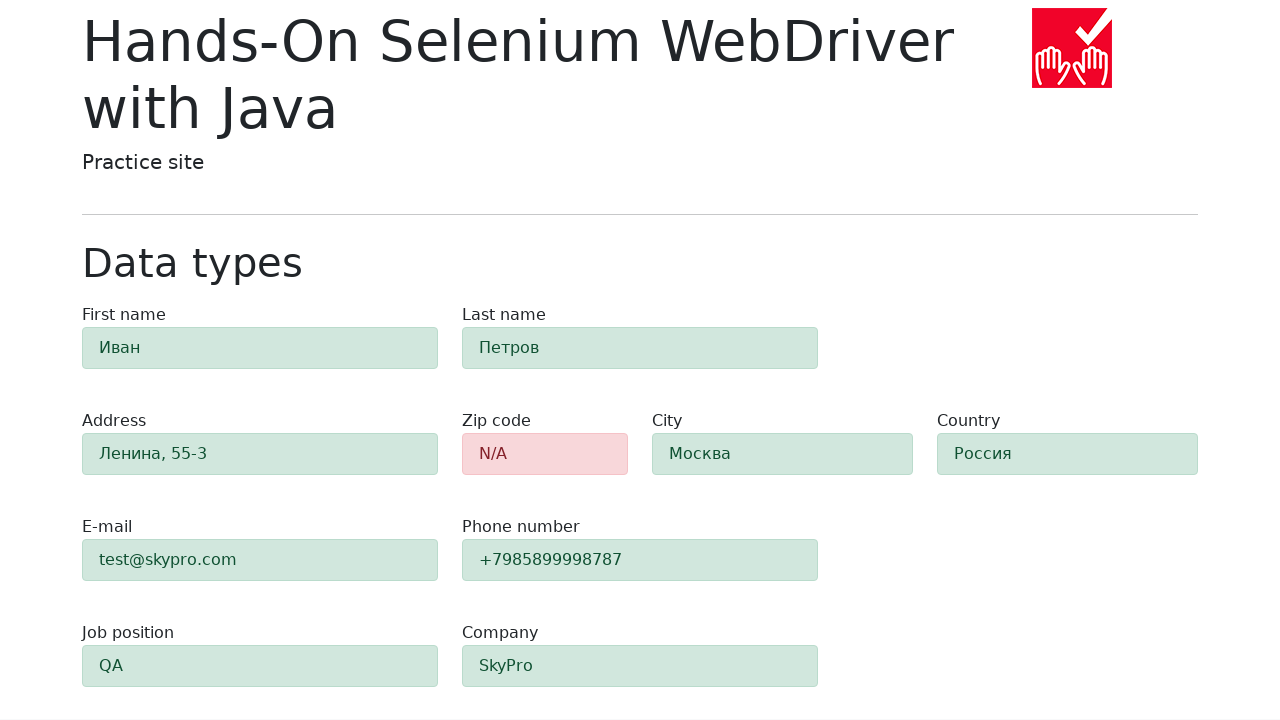

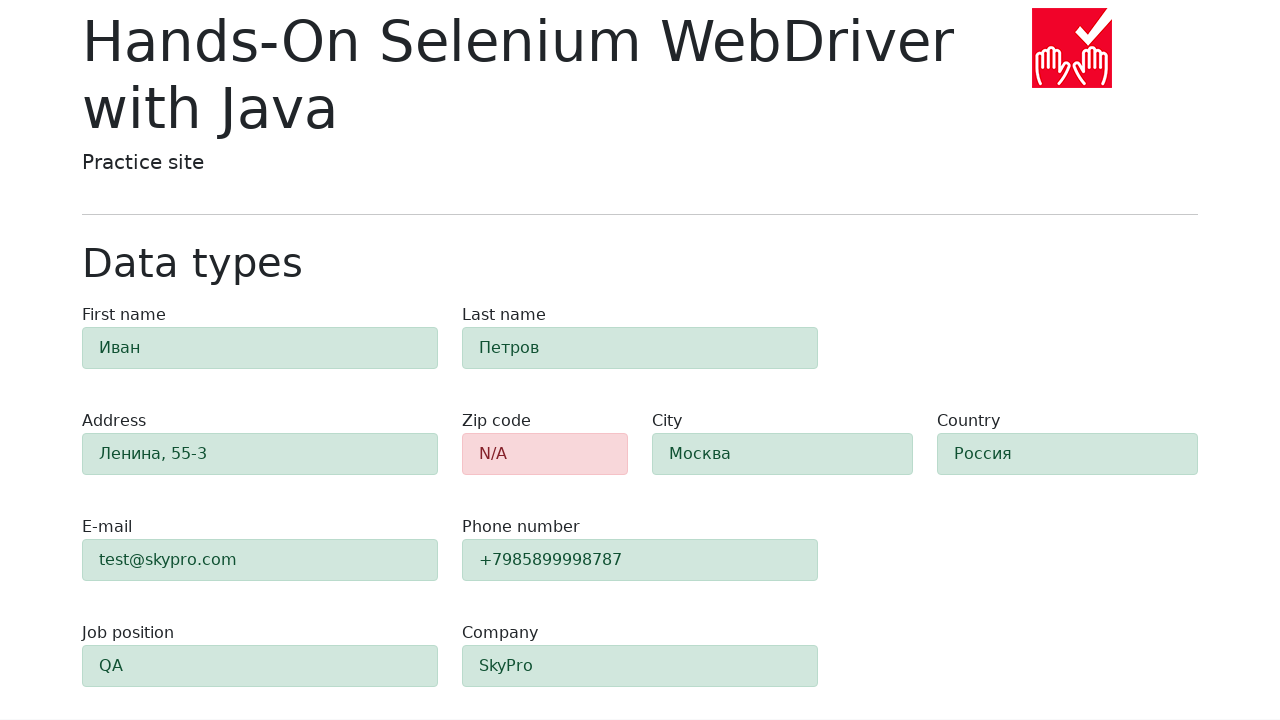